Tests that submitting an empty login form displays appropriate validation messages

Starting URL: https://demo.applitools.com/hackathon.html

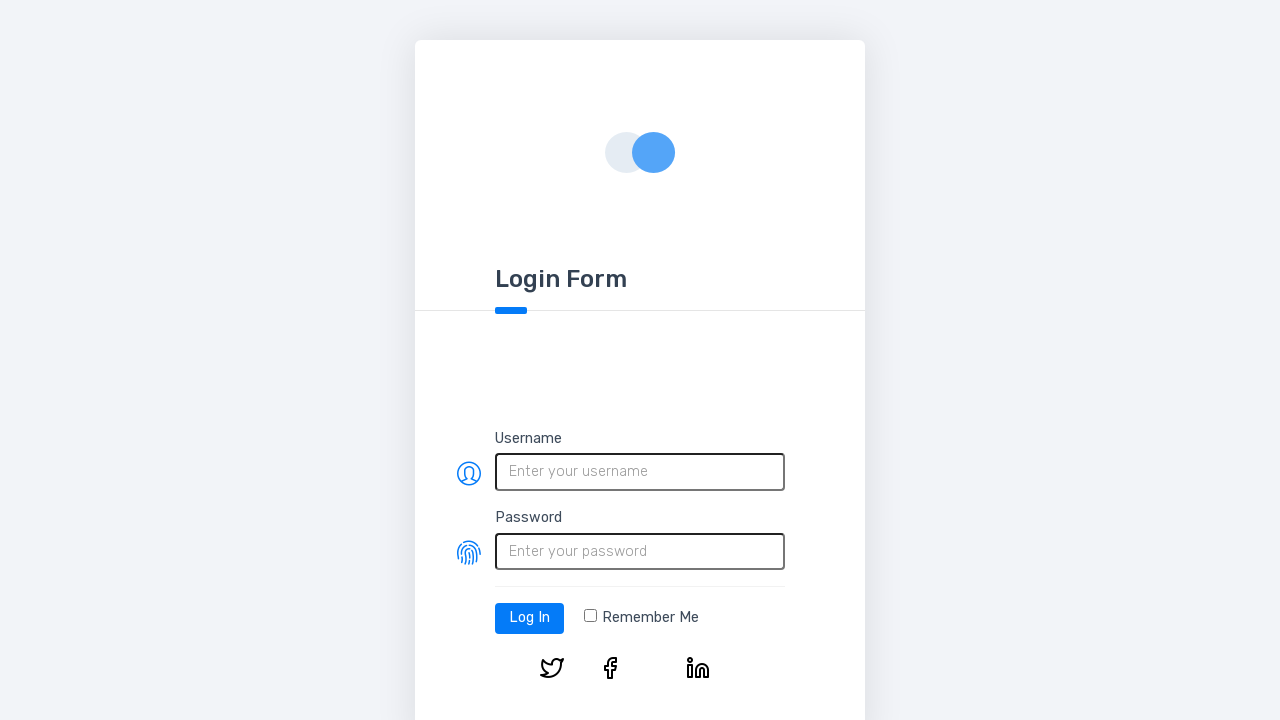

Clicked login button without entering credentials at (530, 618) on #log-in
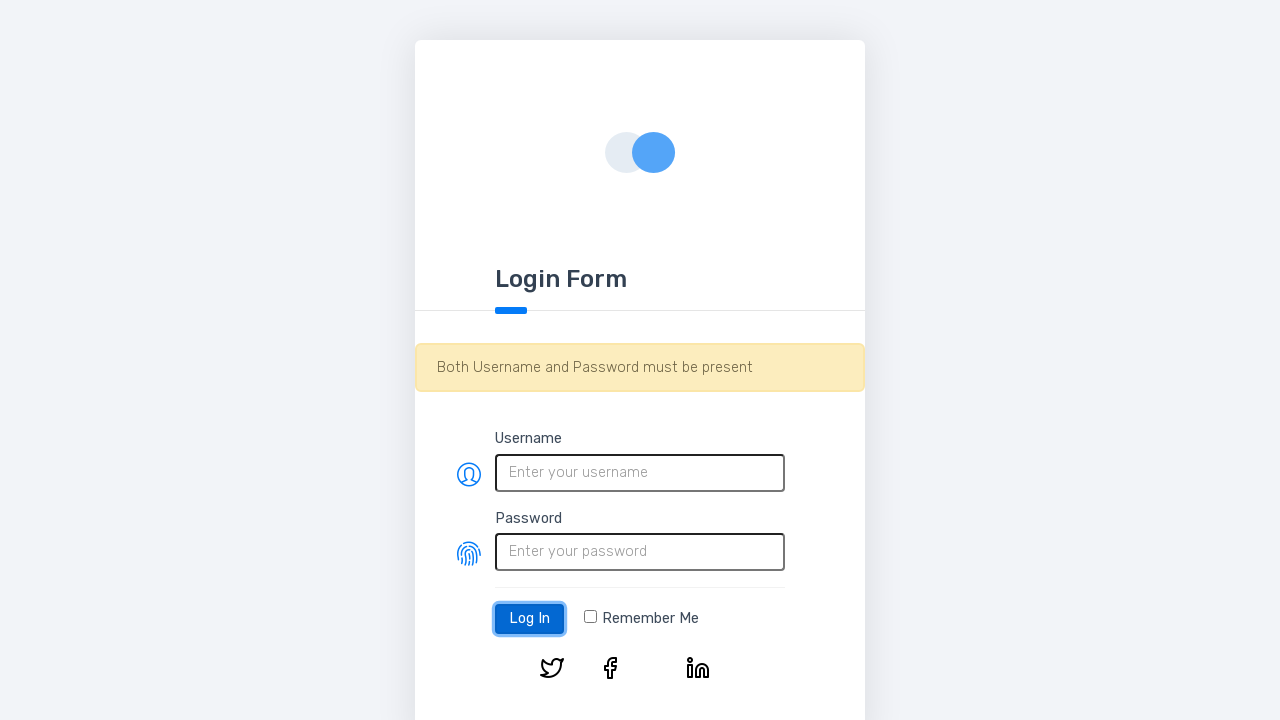

Waited for validation messages to appear
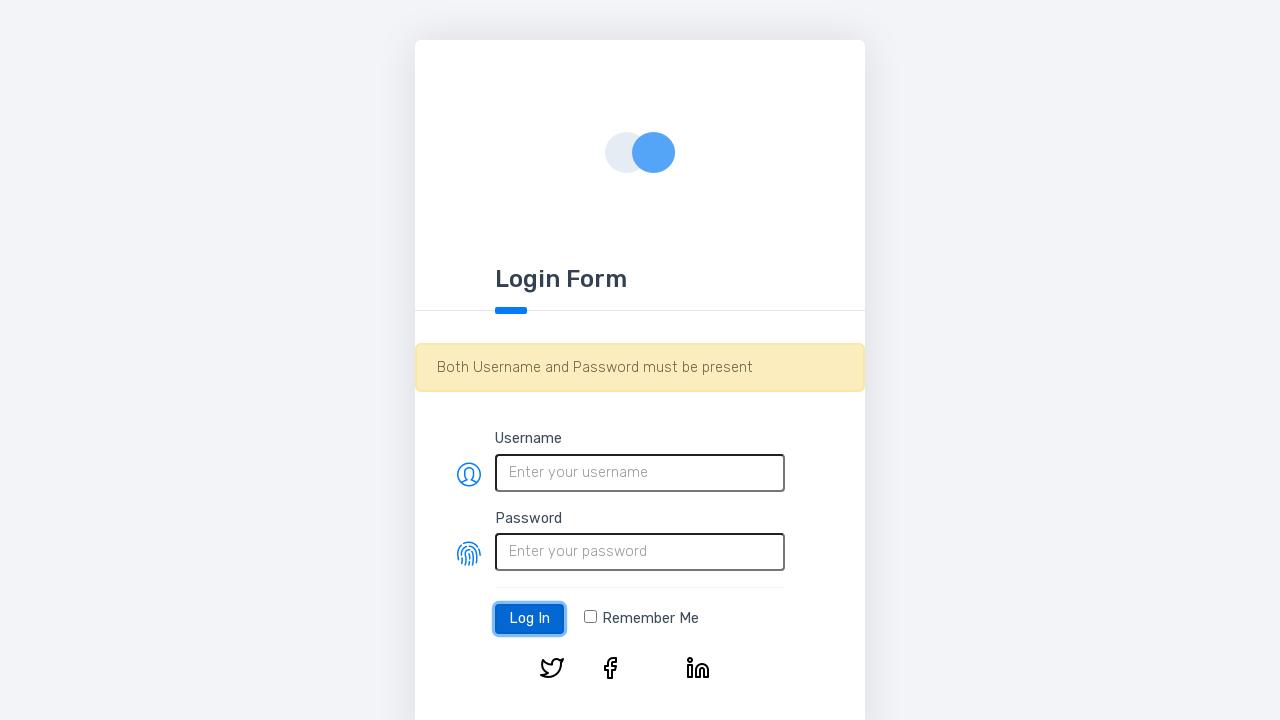

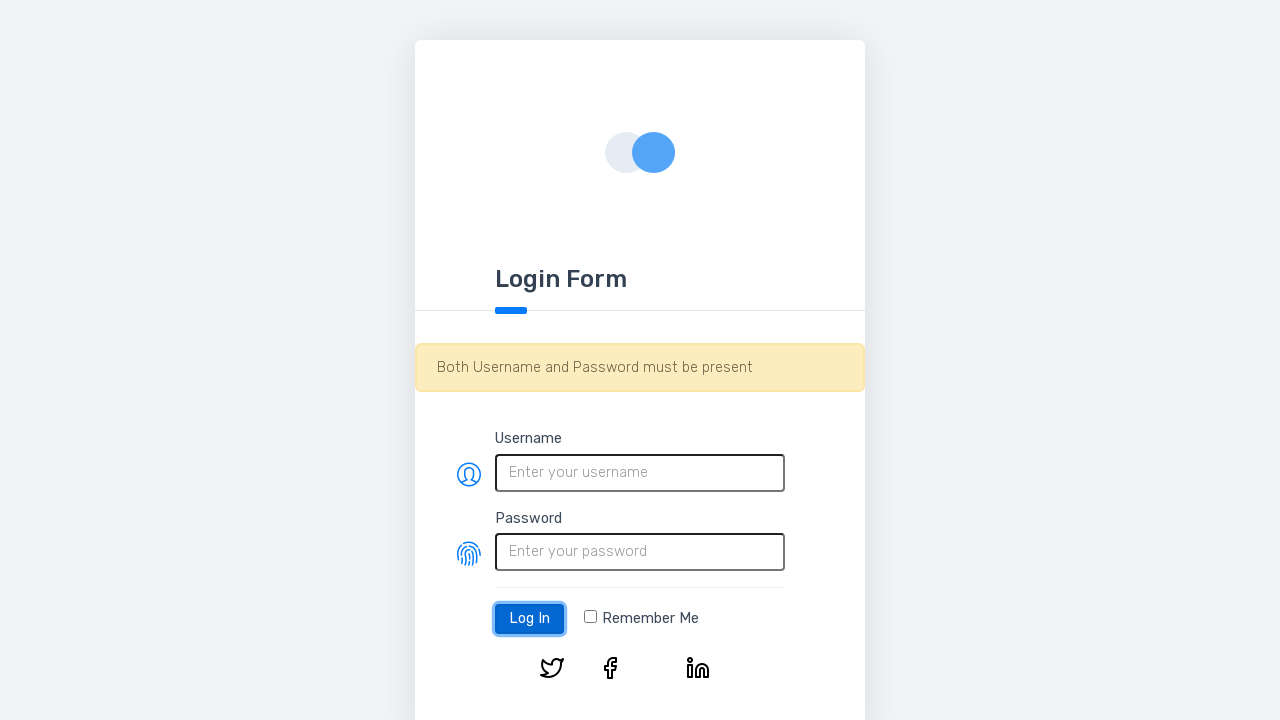